Navigates to YouTube homepage and verifies that the page title does not contain "video"

Starting URL: https://youtube.com

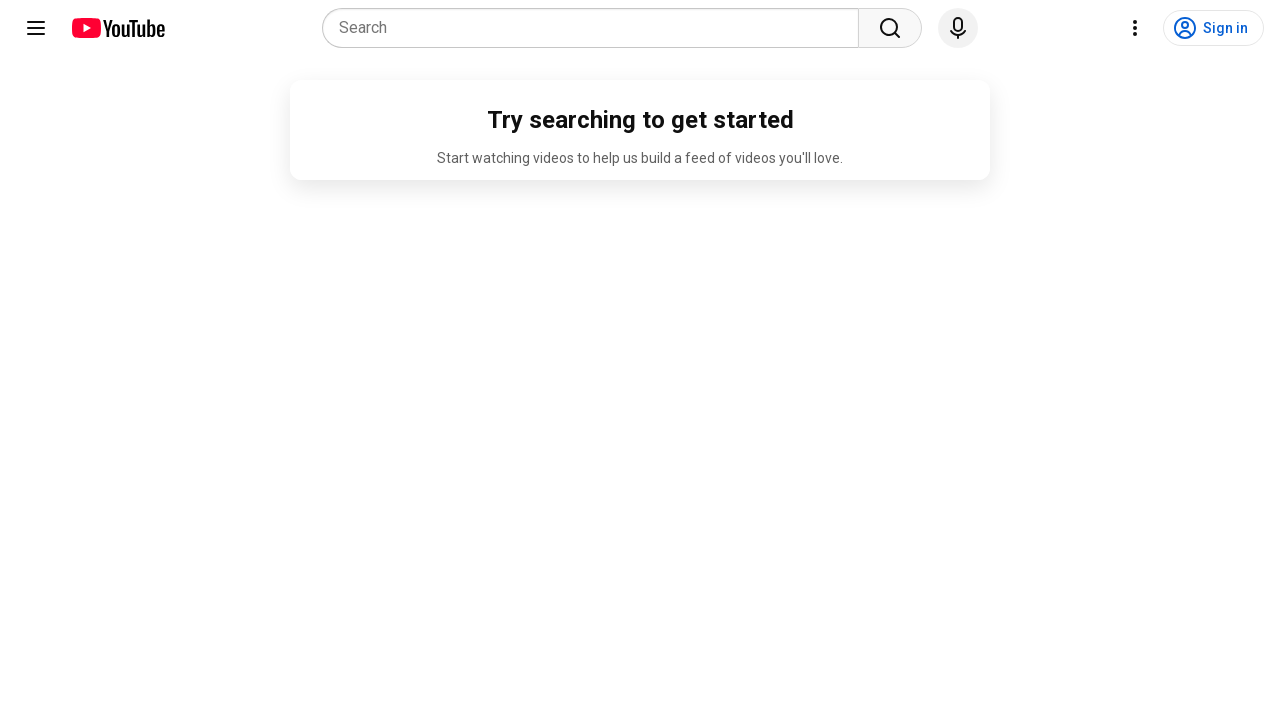

Navigated to YouTube homepage
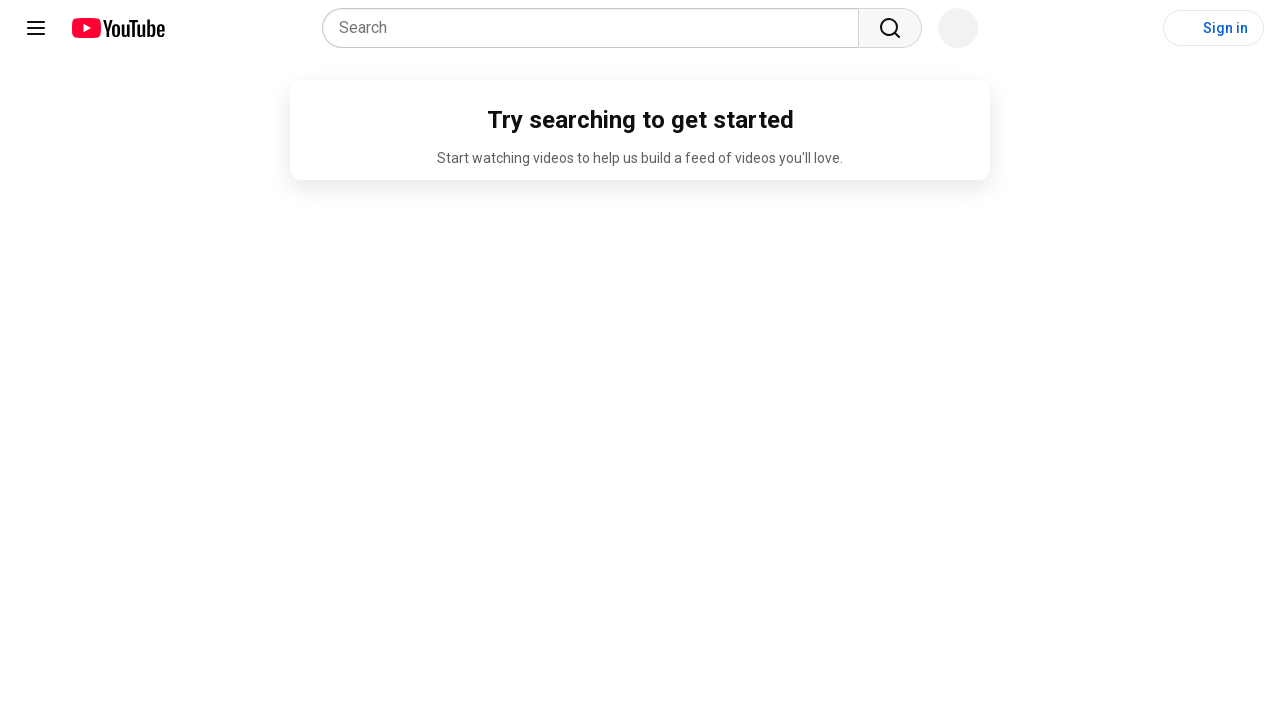

Page loaded with domcontentloaded state
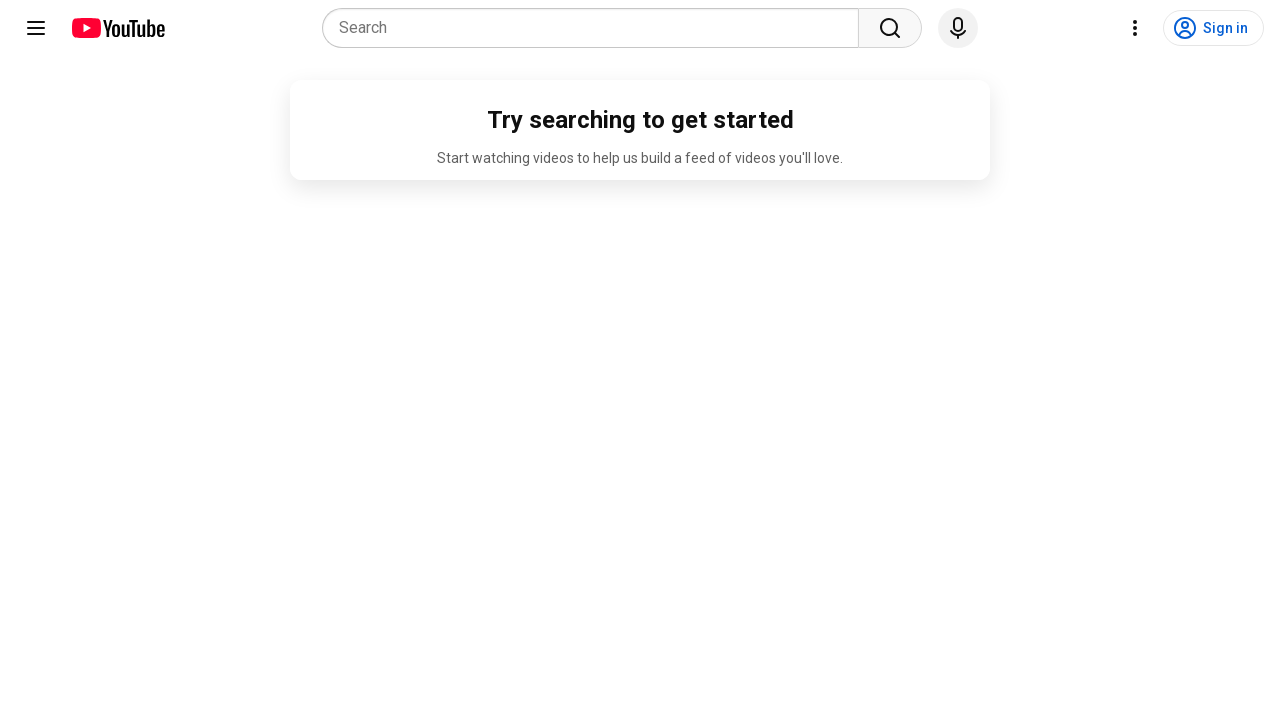

Retrieved page title: 'YouTube'
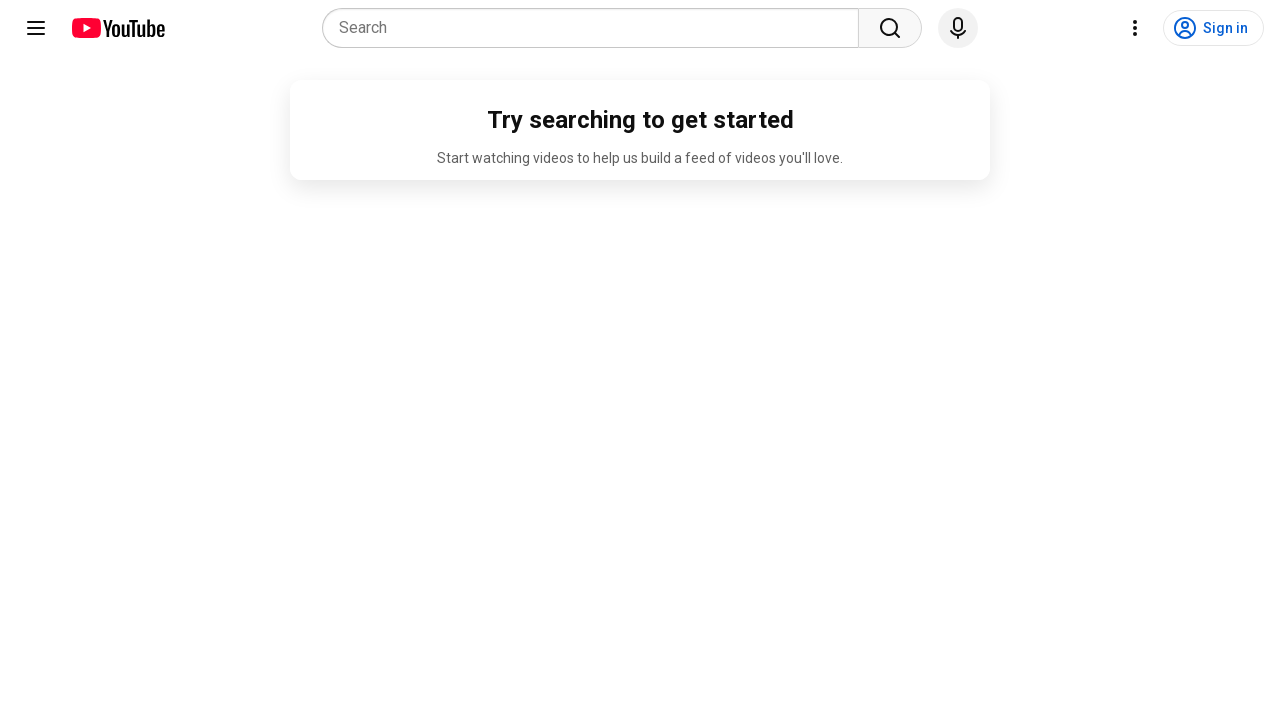

Verified page title does not contain 'video'
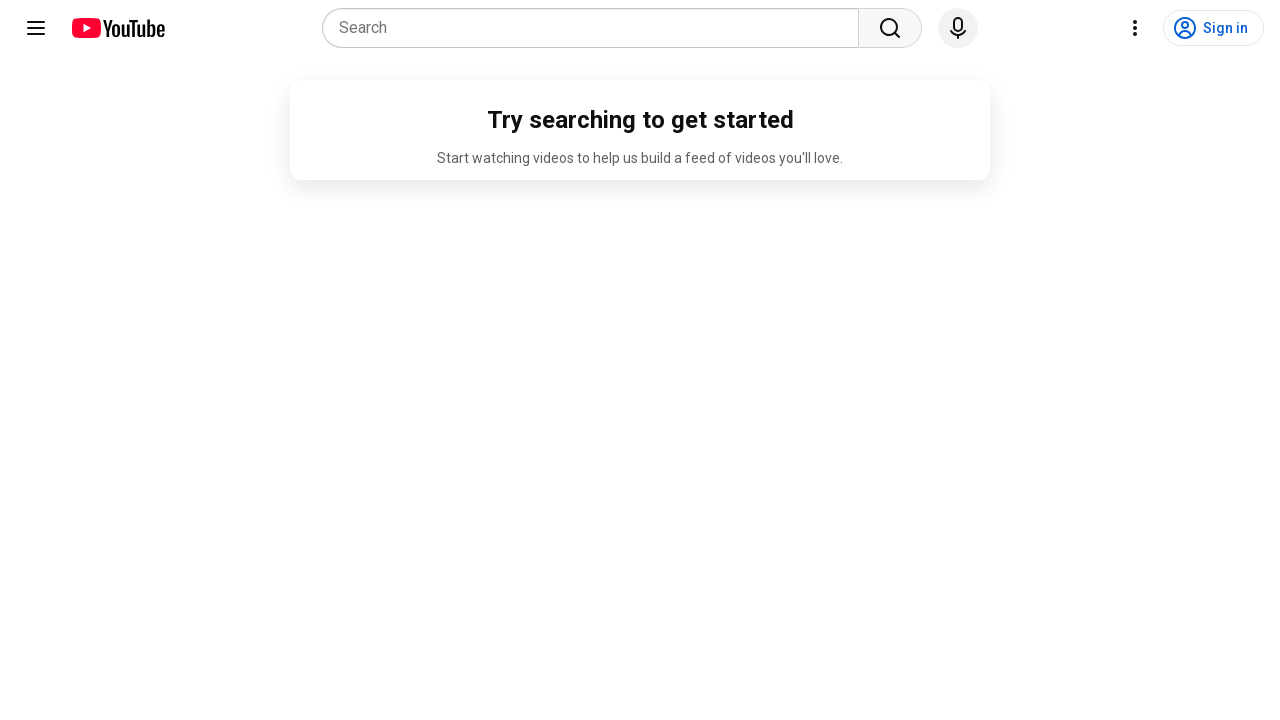

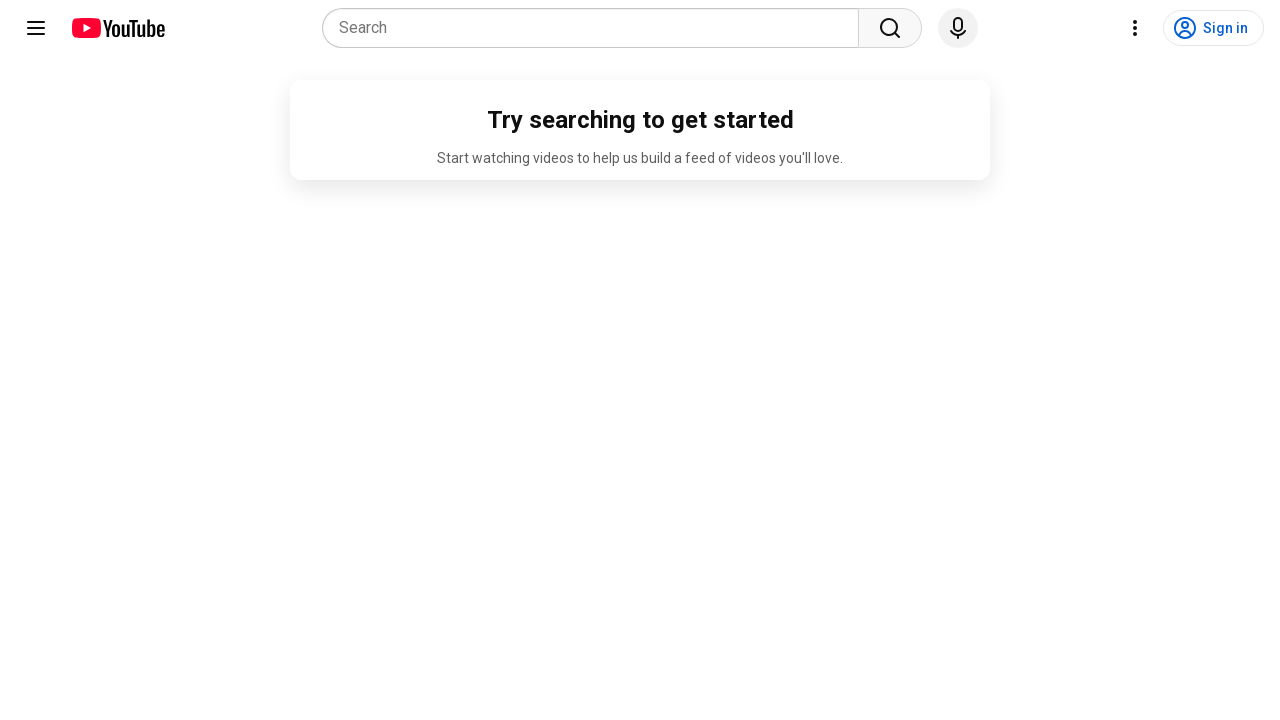